Tests a mortgage calculator by entering a purchase price, expanding advanced options, selecting a start month, clicking calculate, and verifying the monthly payment is displayed.

Starting URL: https://www.mlcalc.com

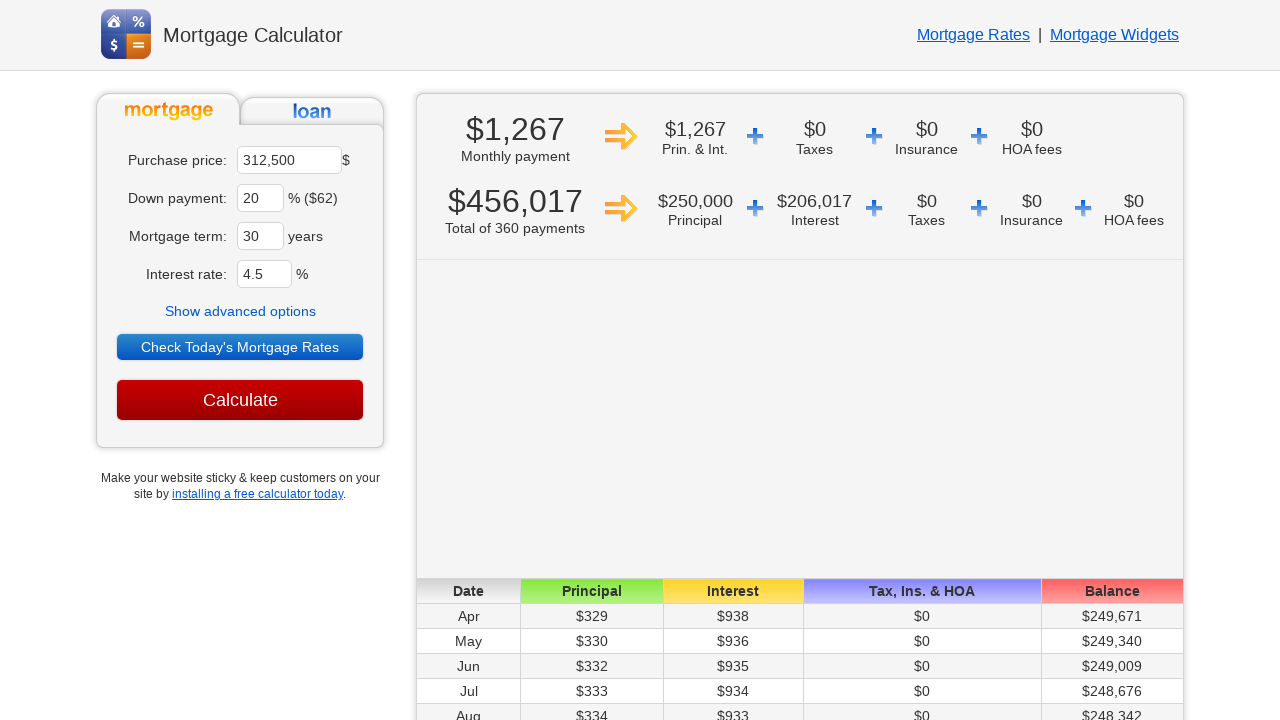

Cleared purchase price field on //*[@id='ma']
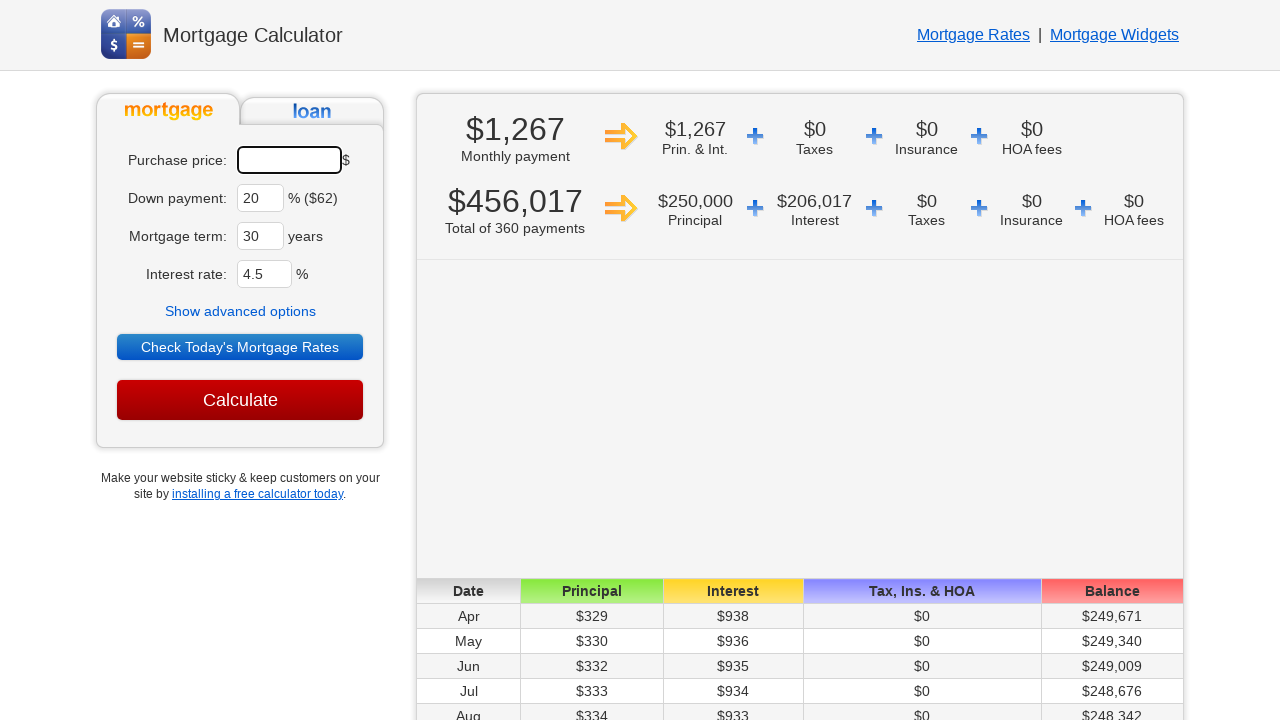

Entered purchase price of 450000 on #ma
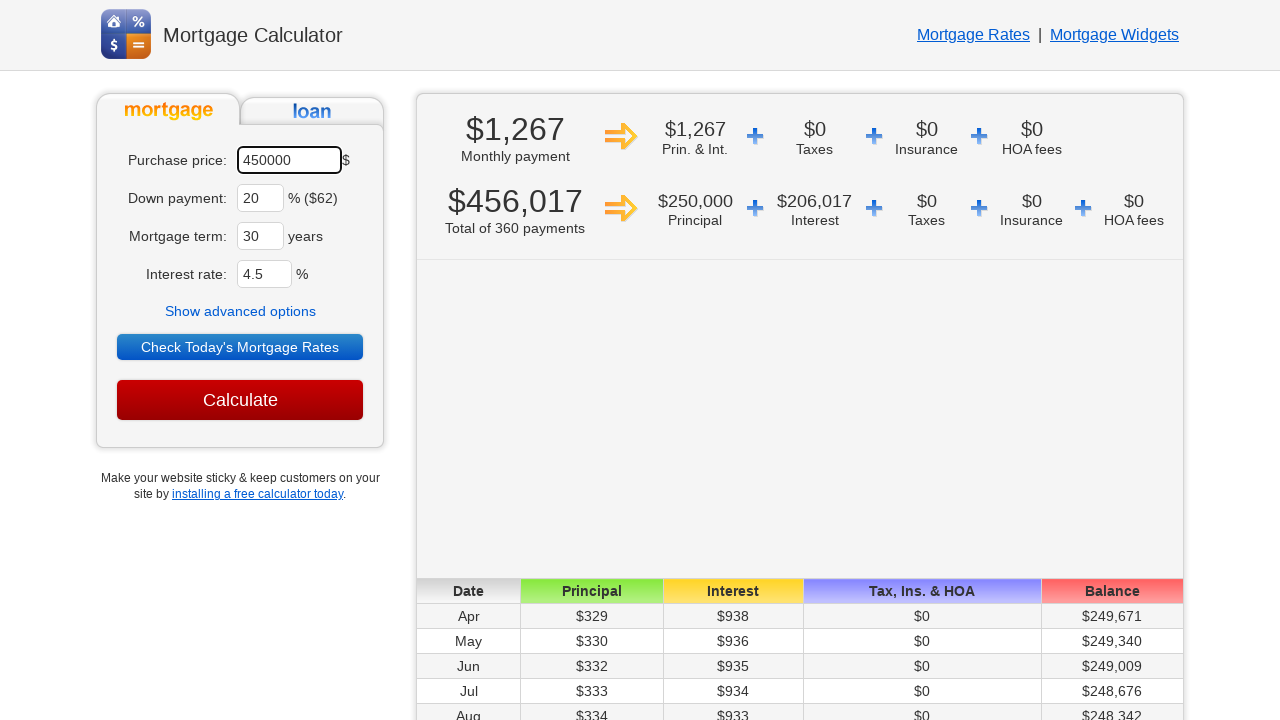

Clicked to expand advanced options at (240, 311) on text=Show advanced options
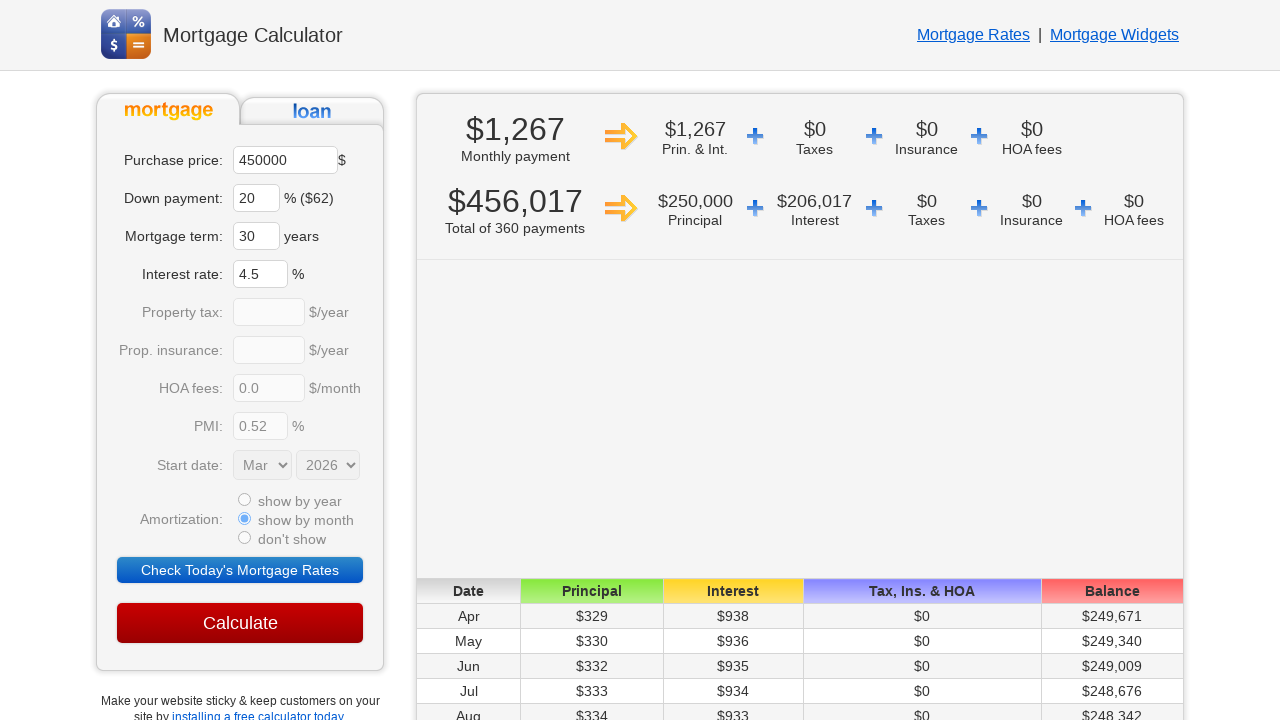

Selected June as start month from dropdown on select[name='sm']
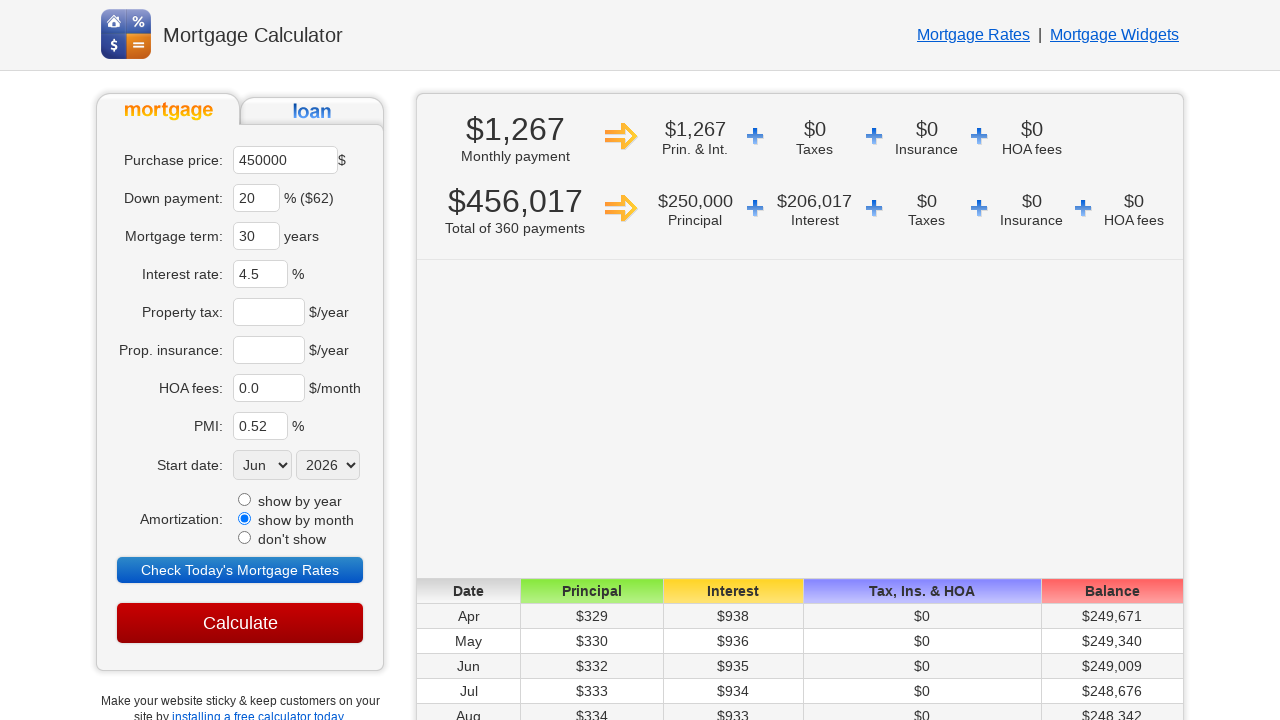

Clicked Calculate button at (240, 623) on input[value='Calculate']
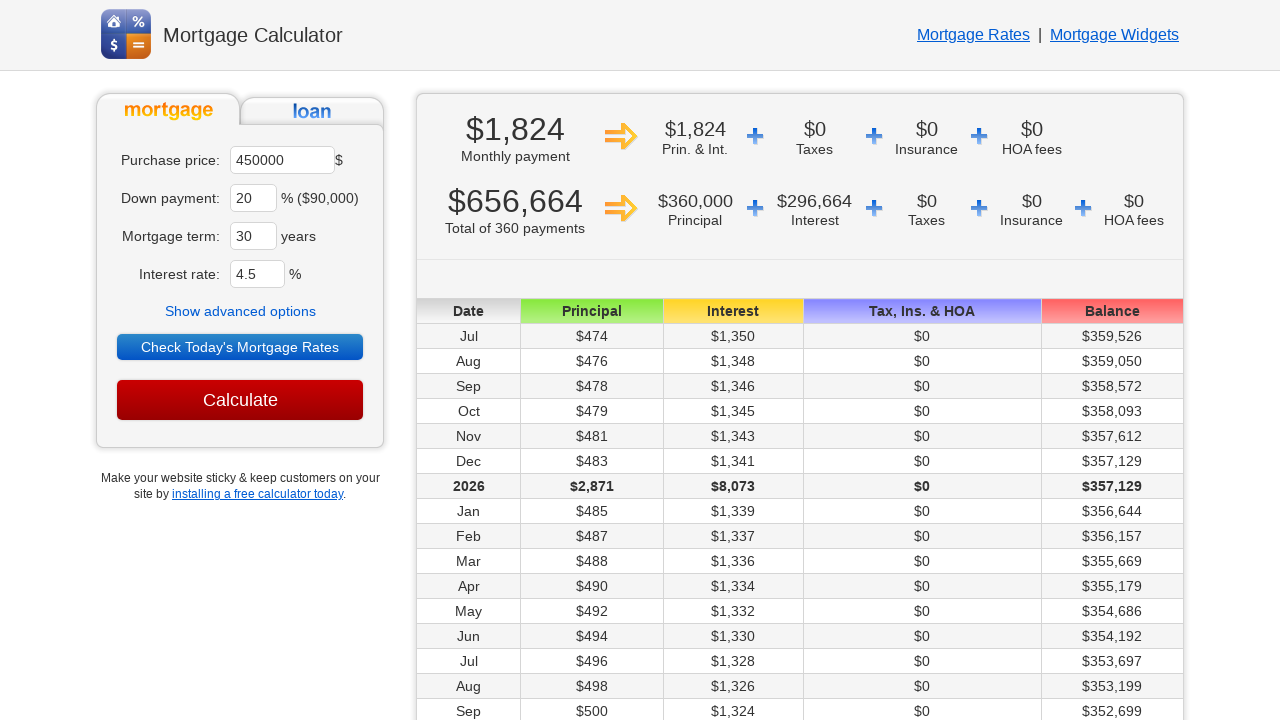

Monthly payment result displayed successfully
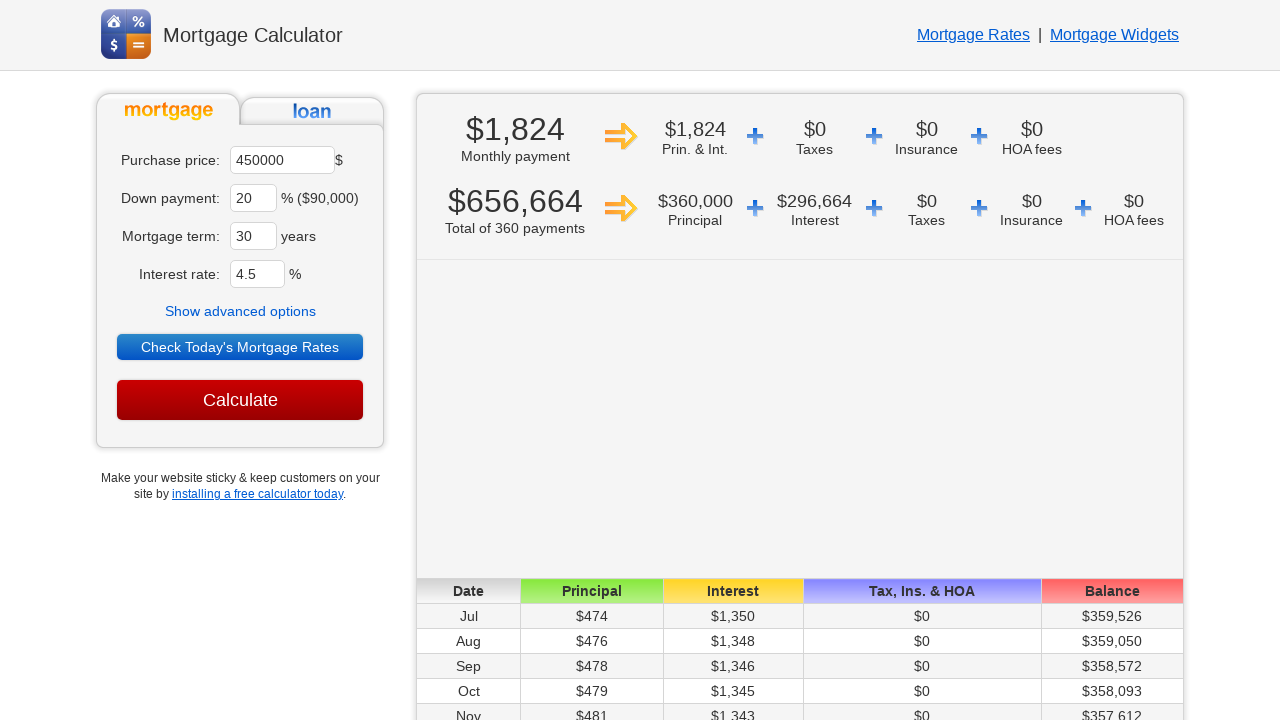

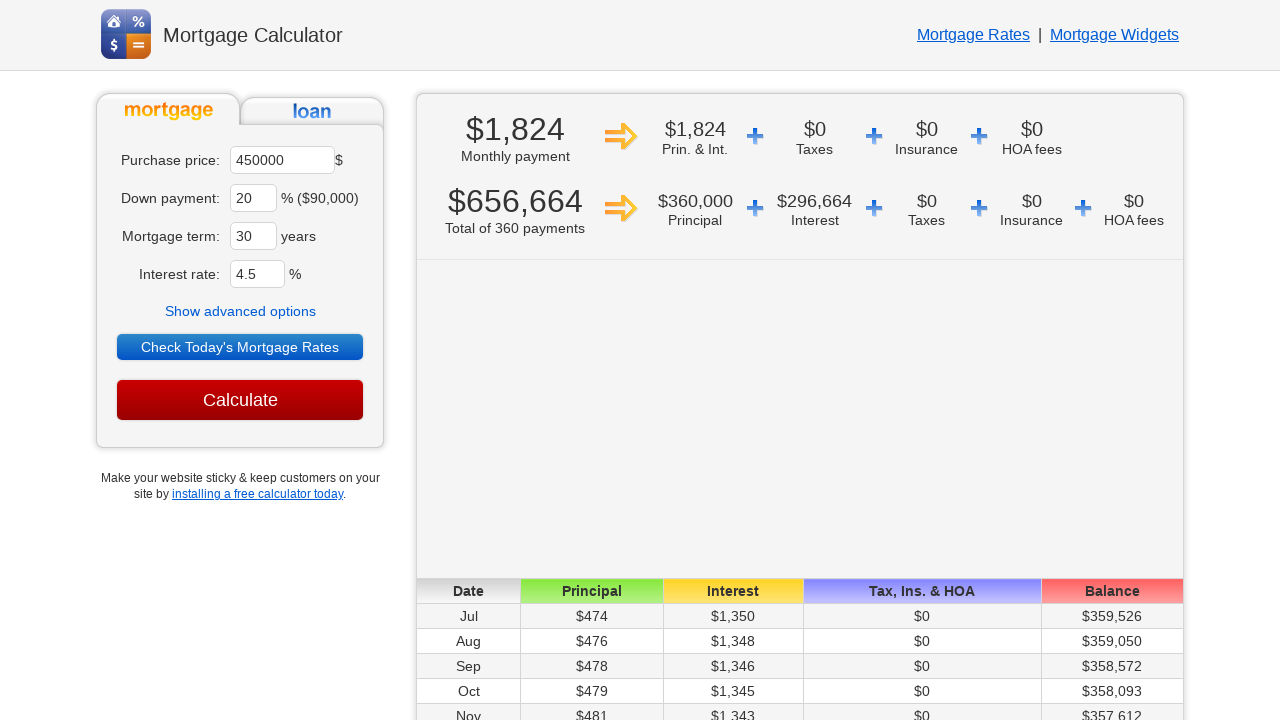